Tests browser navigation functions including back, forward and refresh

Starting URL: https://bonigarcia.dev/selenium-webdriver-java/

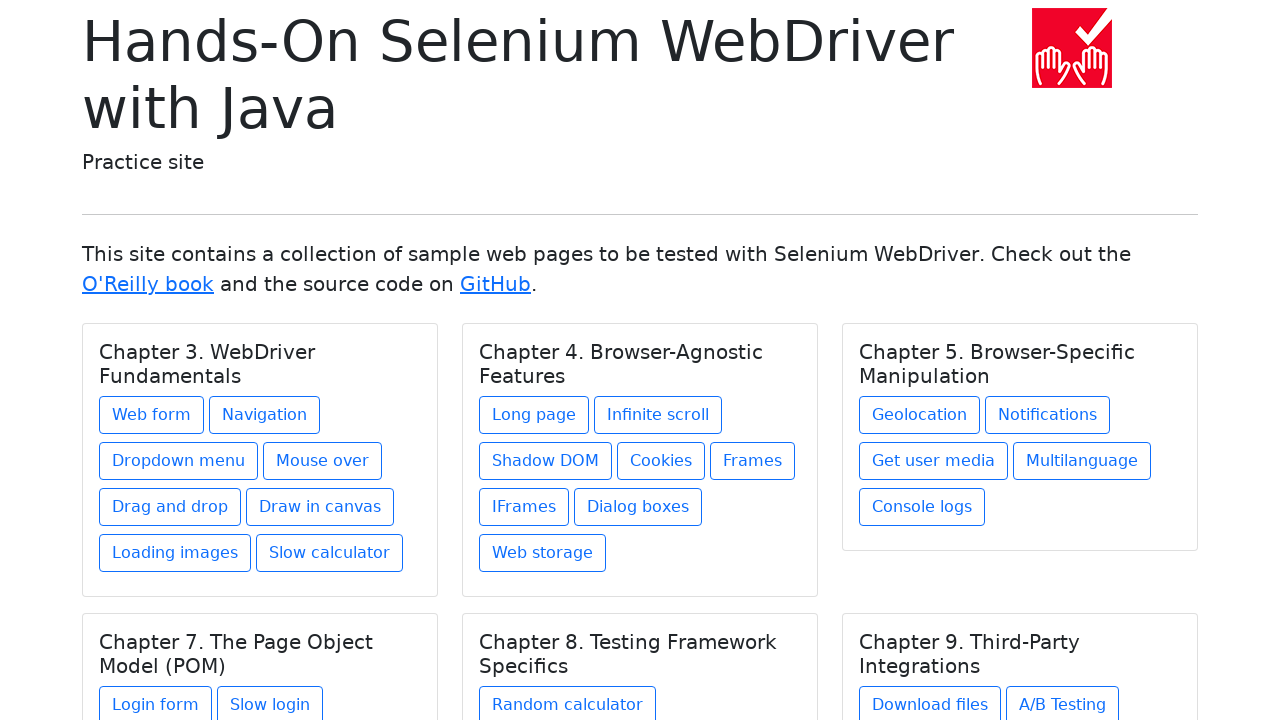

Navigated to web form page
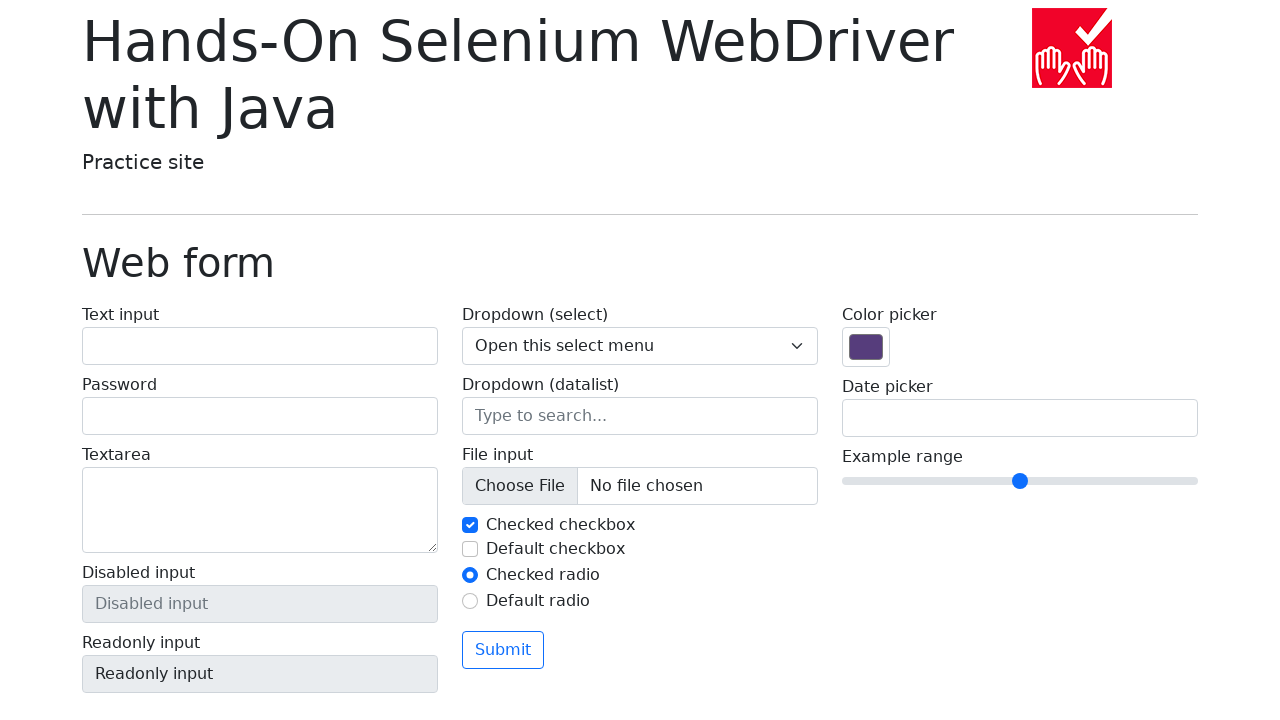

Navigated back to starting page
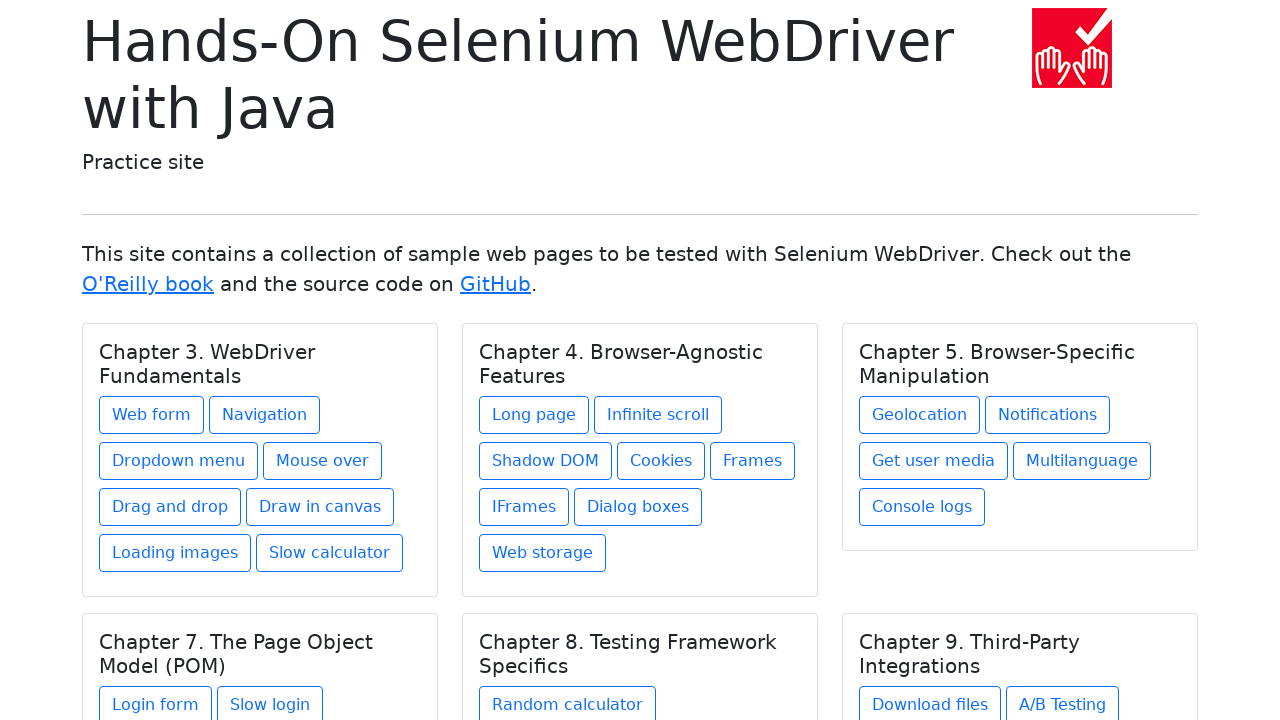

Verified URL is back at starting page
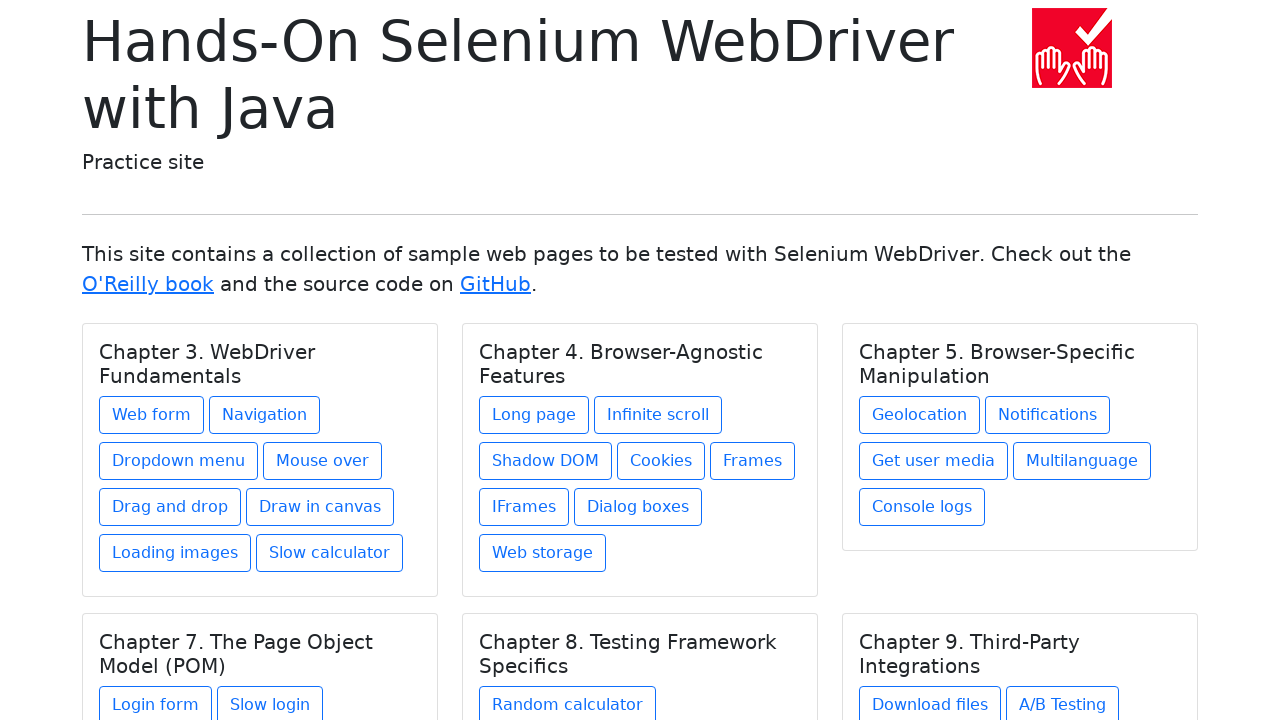

Navigated forward to web form page
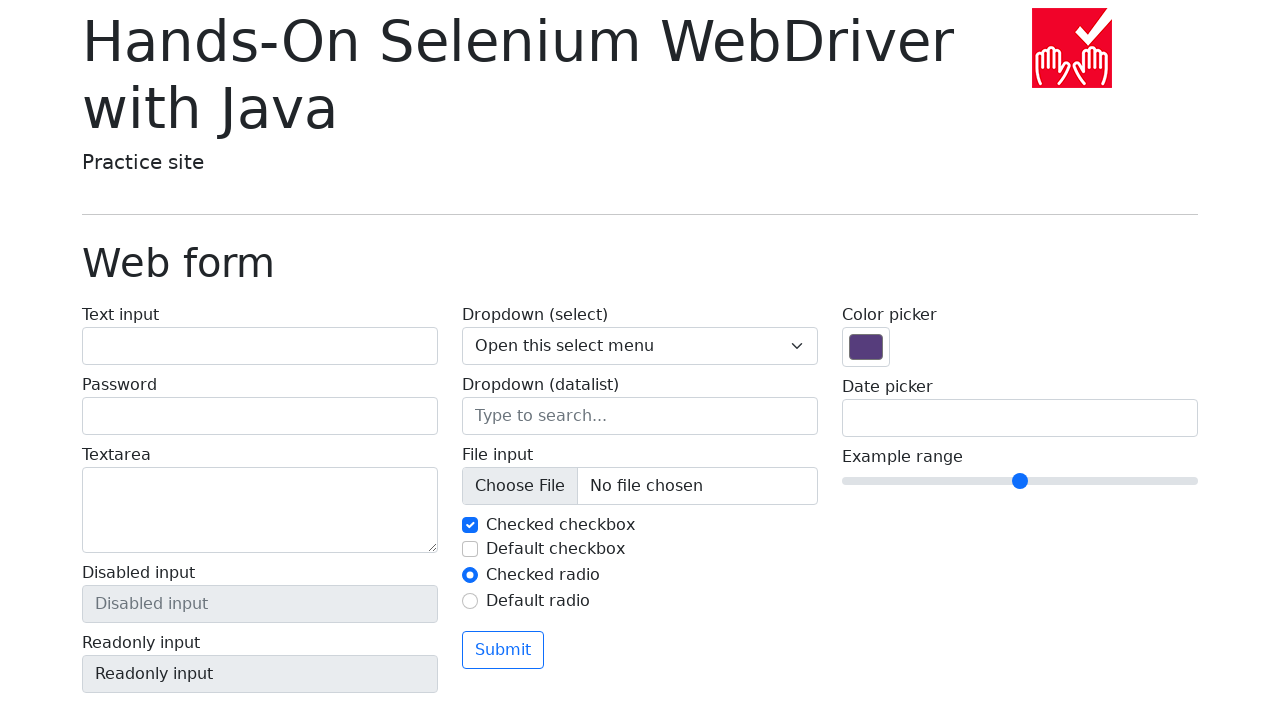

Refreshed web form page
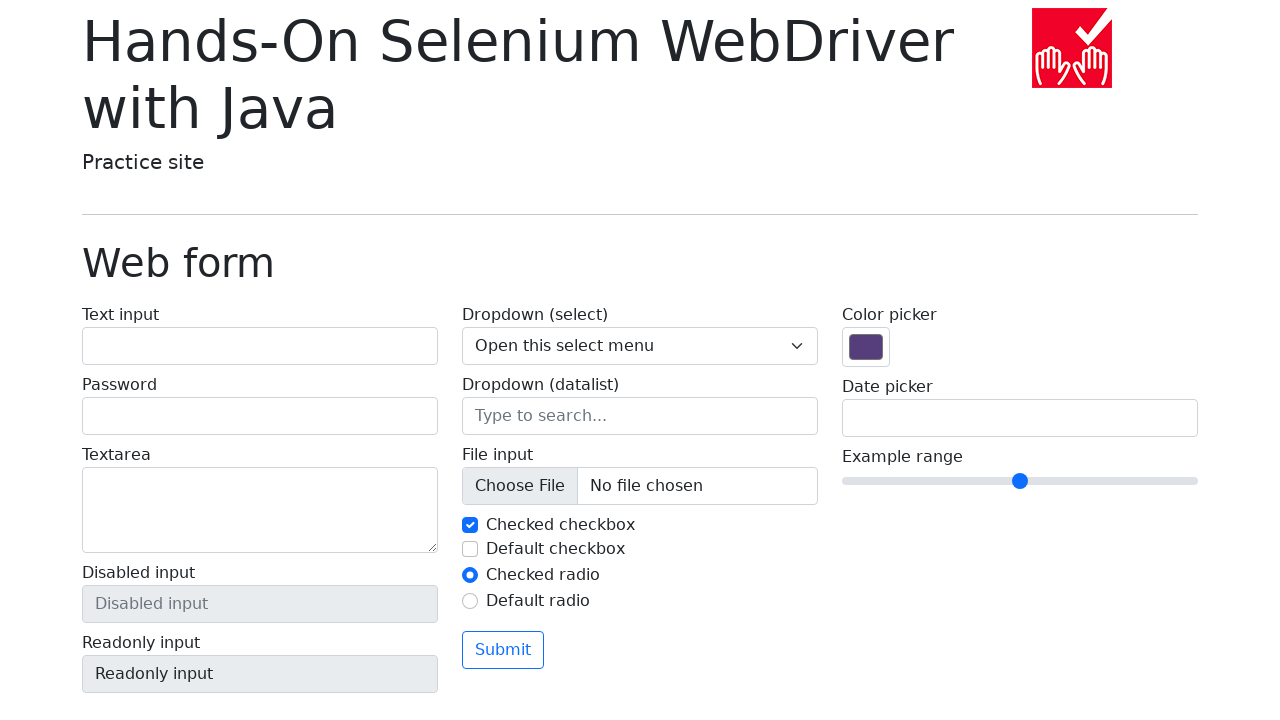

Verified URL is still web form page after refresh
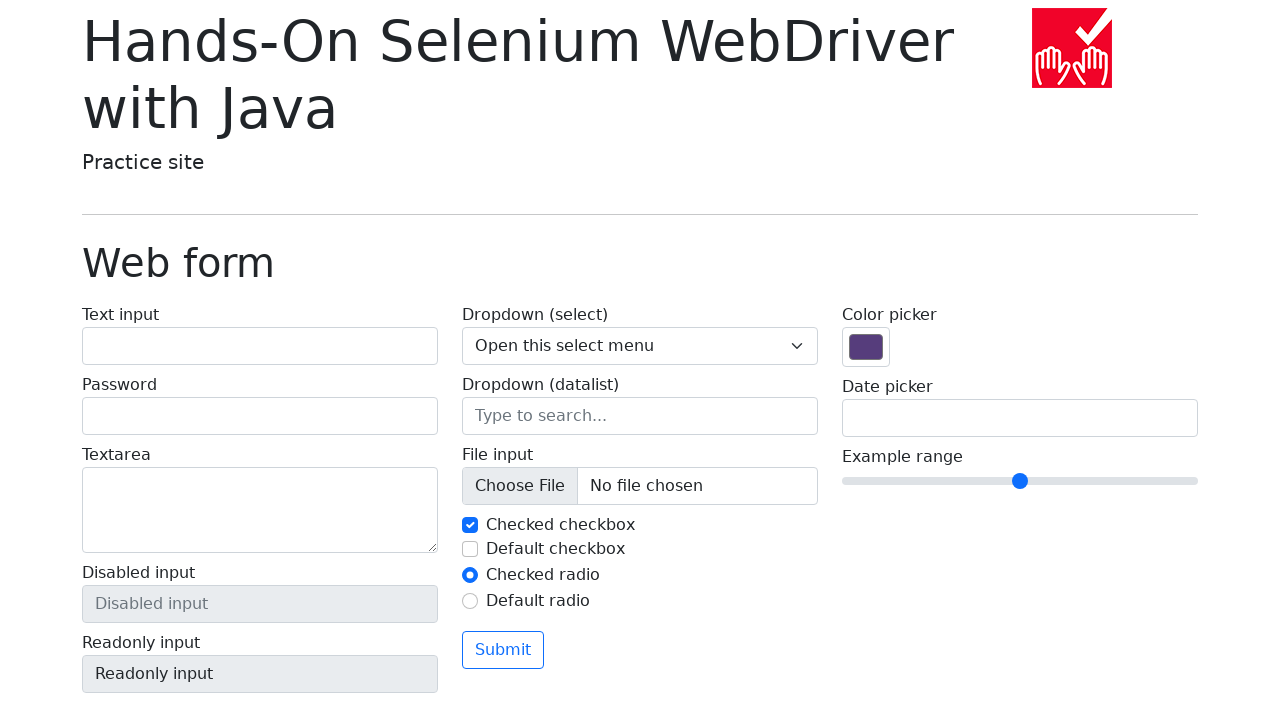

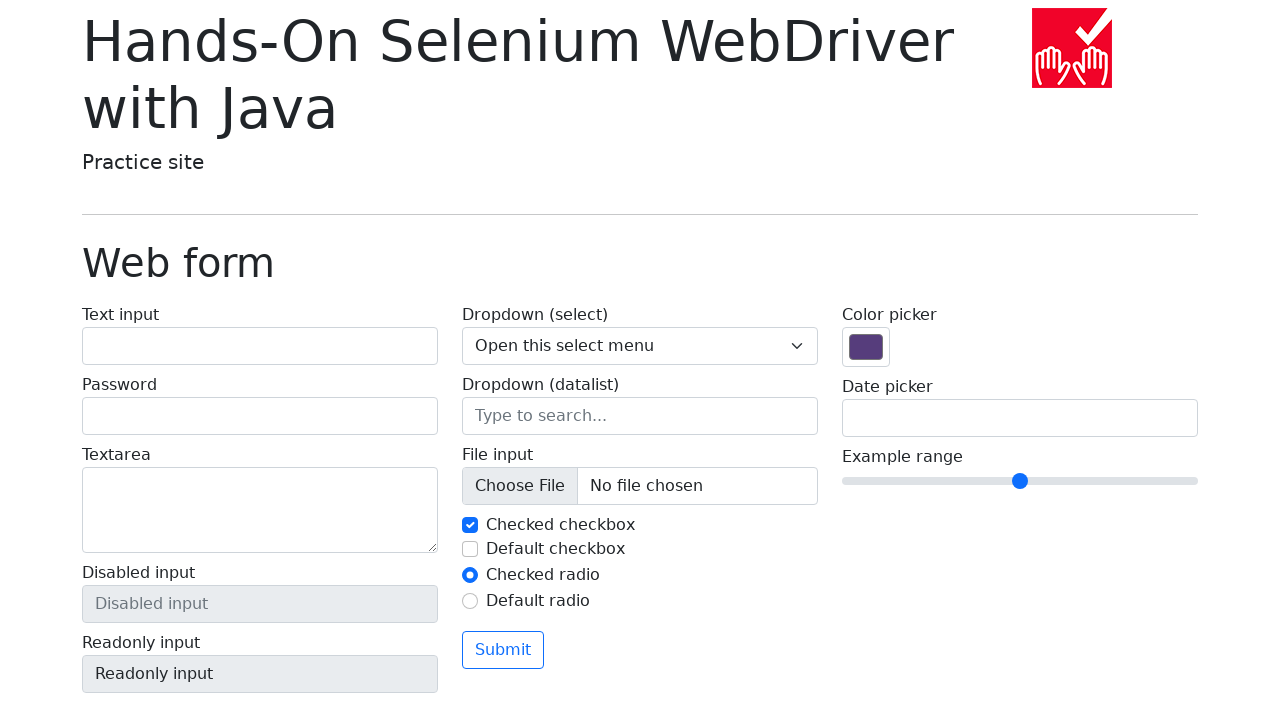